Tests XPath parent traversal by extracting element attributes like href and tag names from navigation elements

Starting URL: https://rahulshettyacademy.com/AutomationPractice/

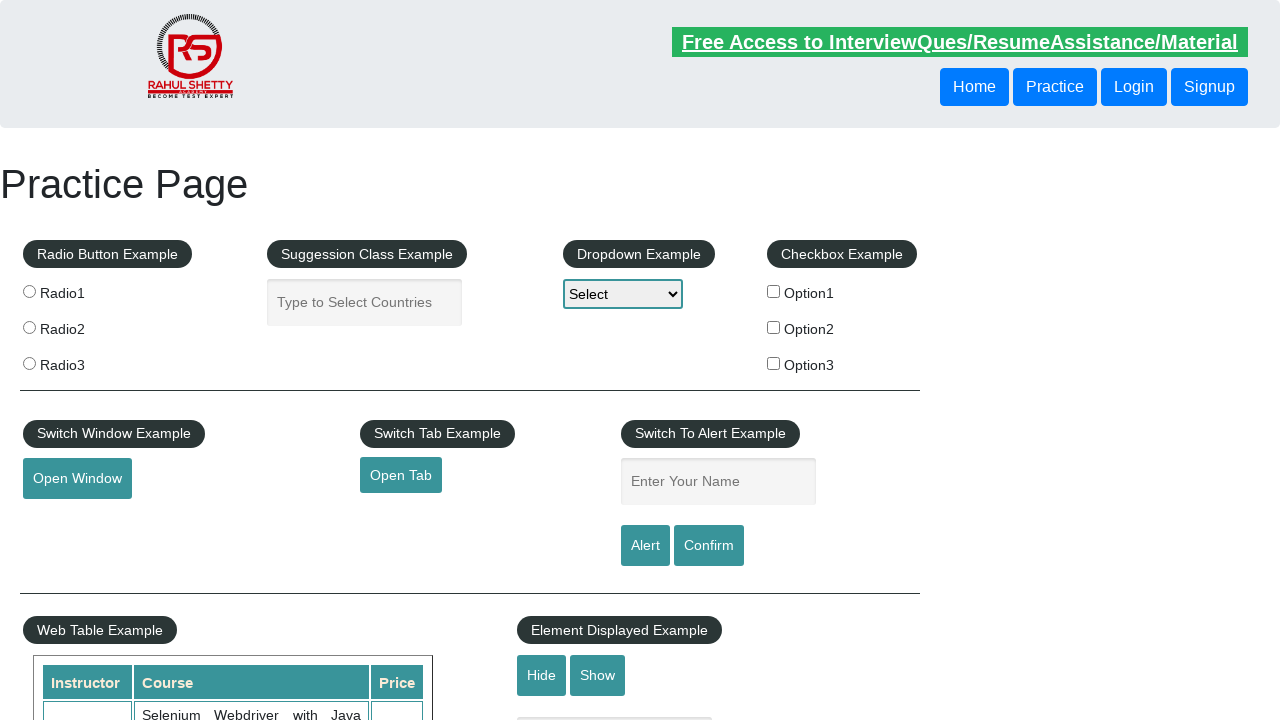

Navigated to https://rahulshettyacademy.com/AutomationPractice/
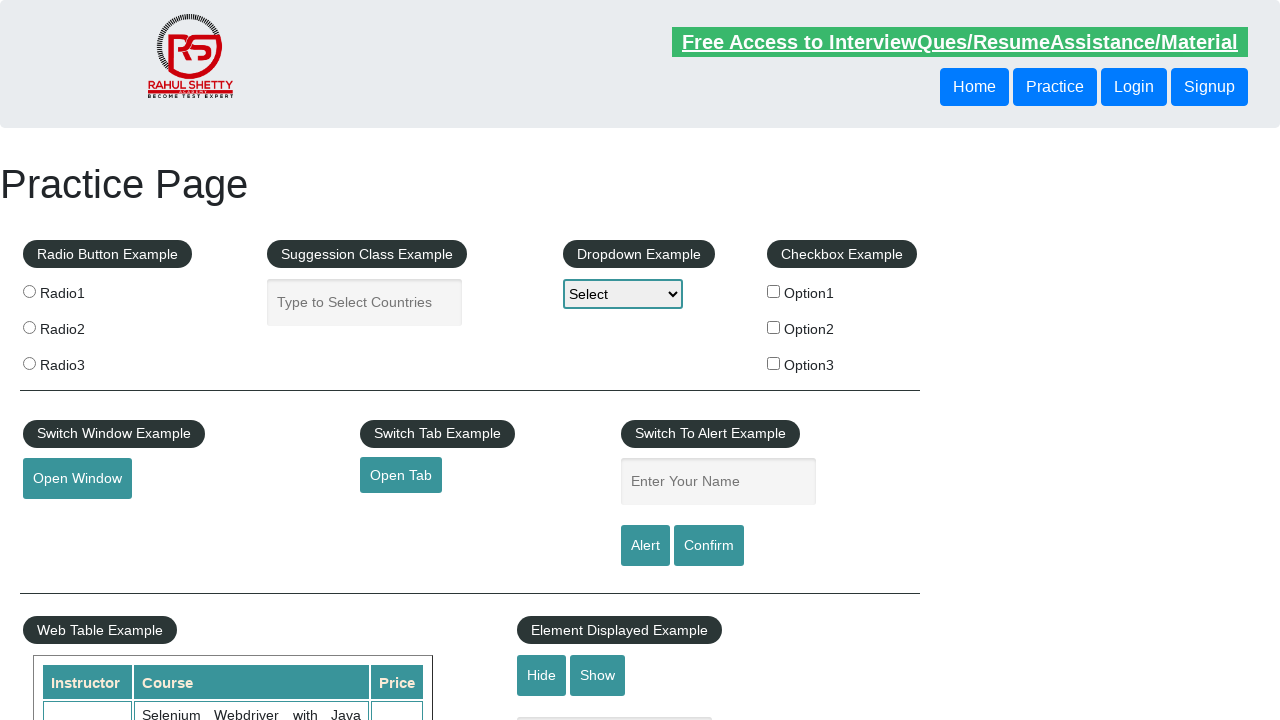

Extracted href attribute from navigation link using XPath parent traversal
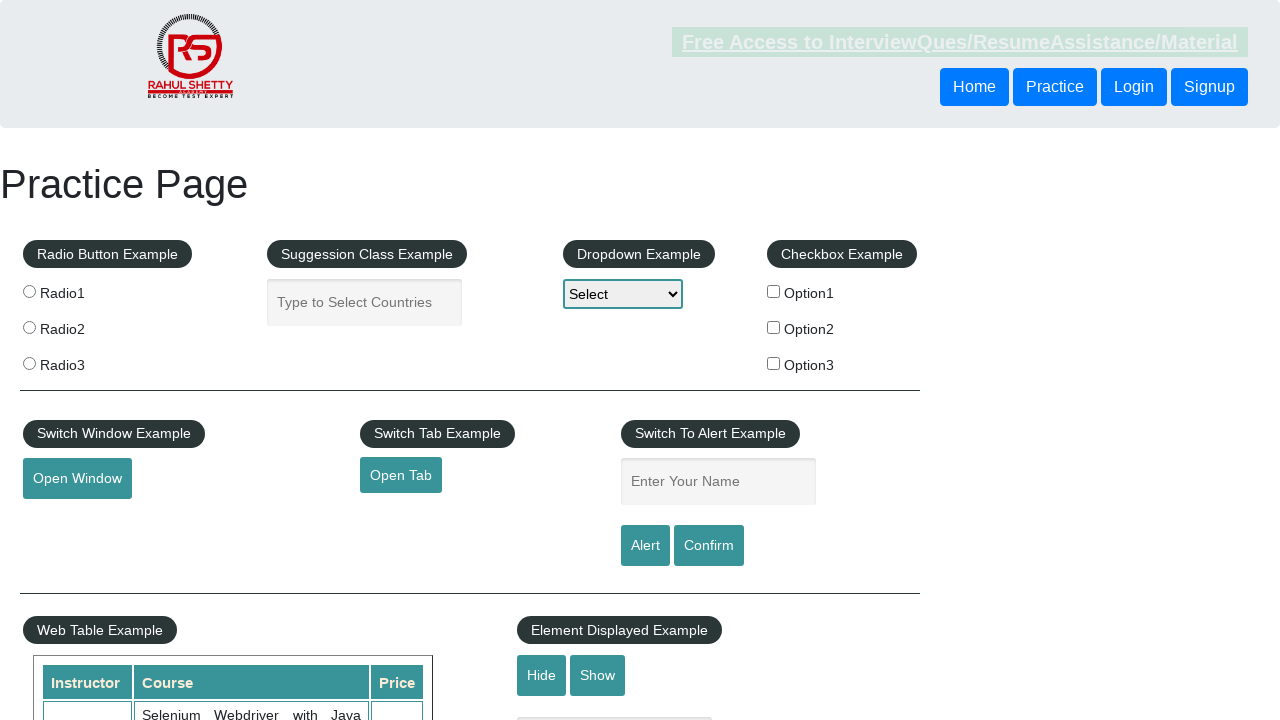

Extracted tag name from navigation element using JavaScript evaluation
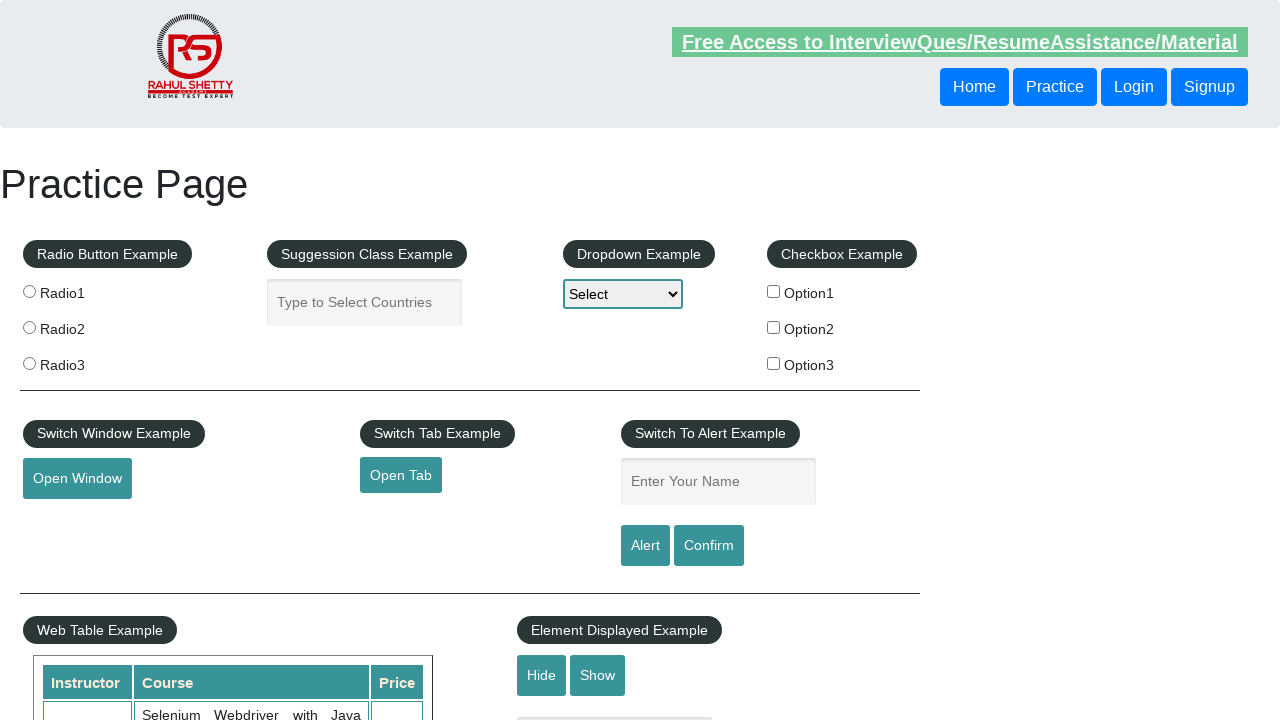

Extracted text content from login button using XPath parent traversal
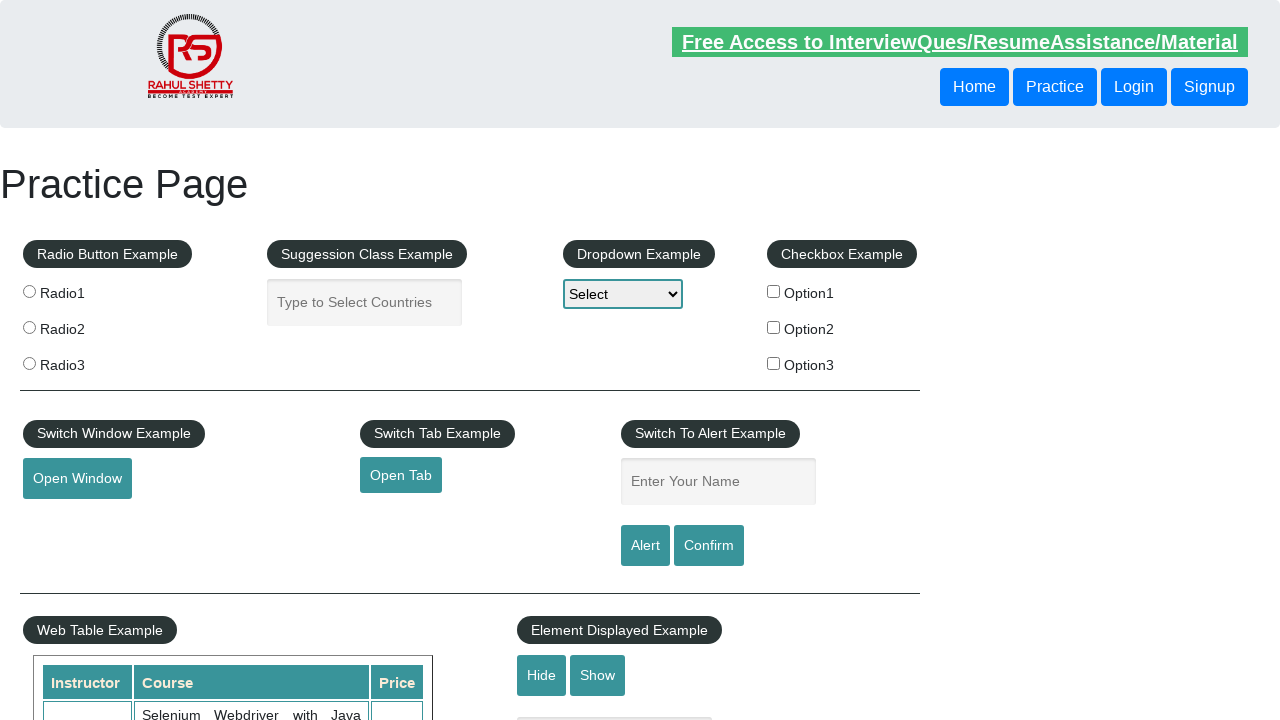

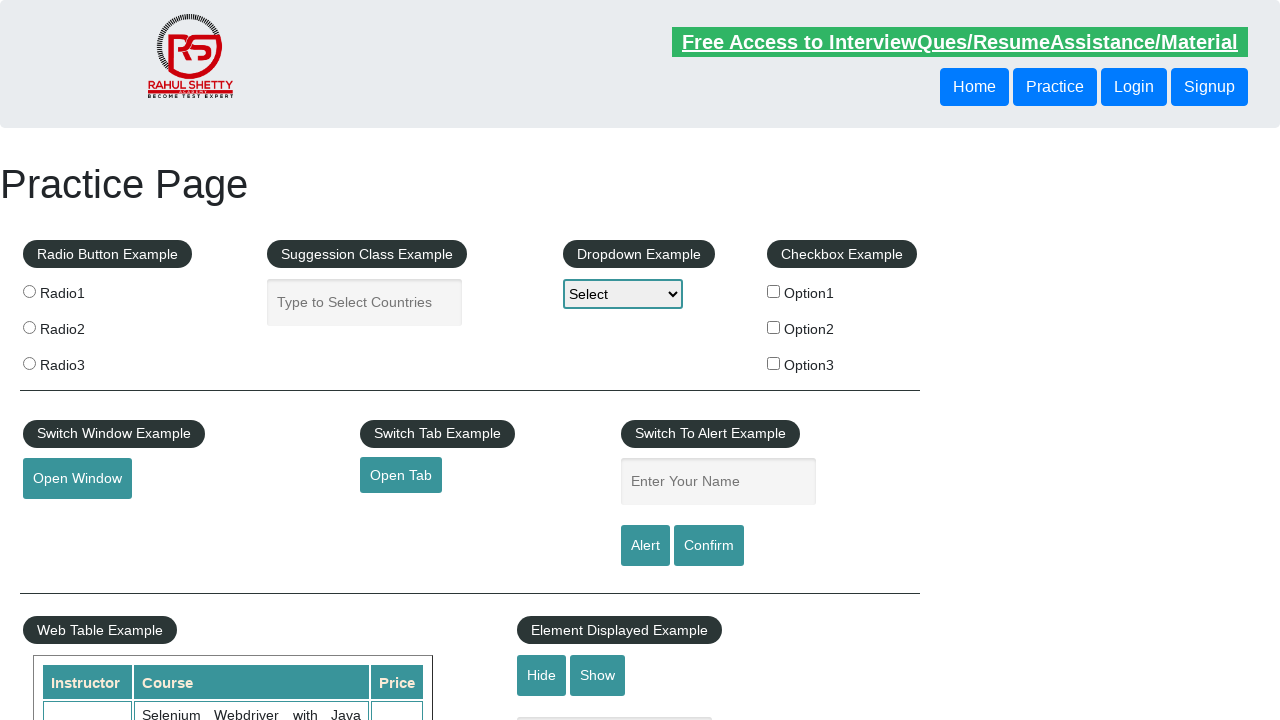